Tests that edits are saved when the input loses focus (blur event)

Starting URL: https://demo.playwright.dev/todomvc

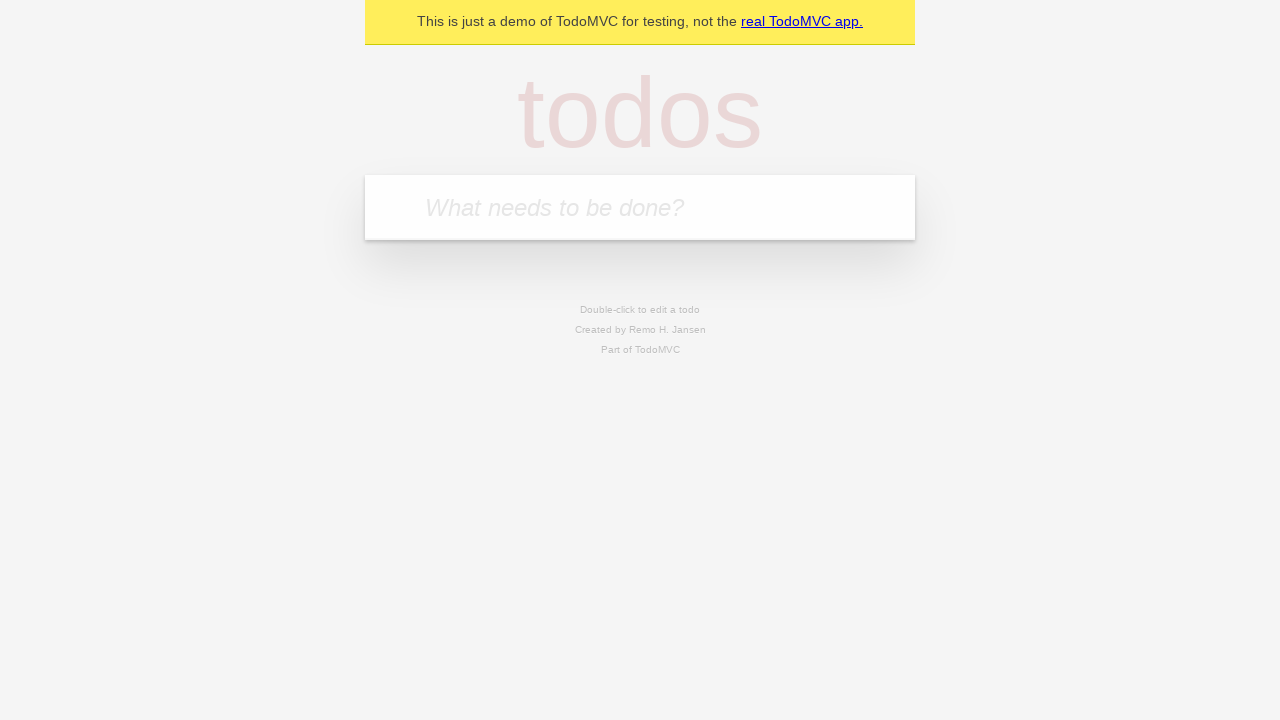

Filled new todo input with 'buy some cheese' on .new-todo
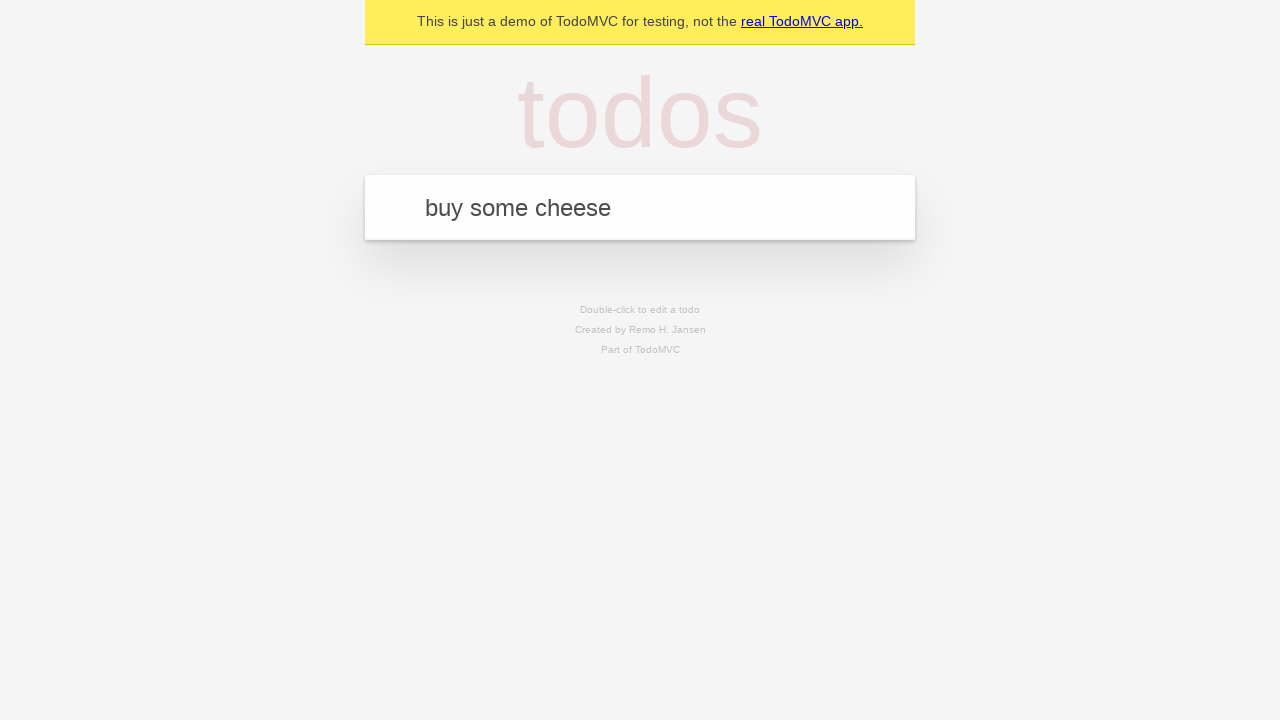

Pressed Enter to create first todo on .new-todo
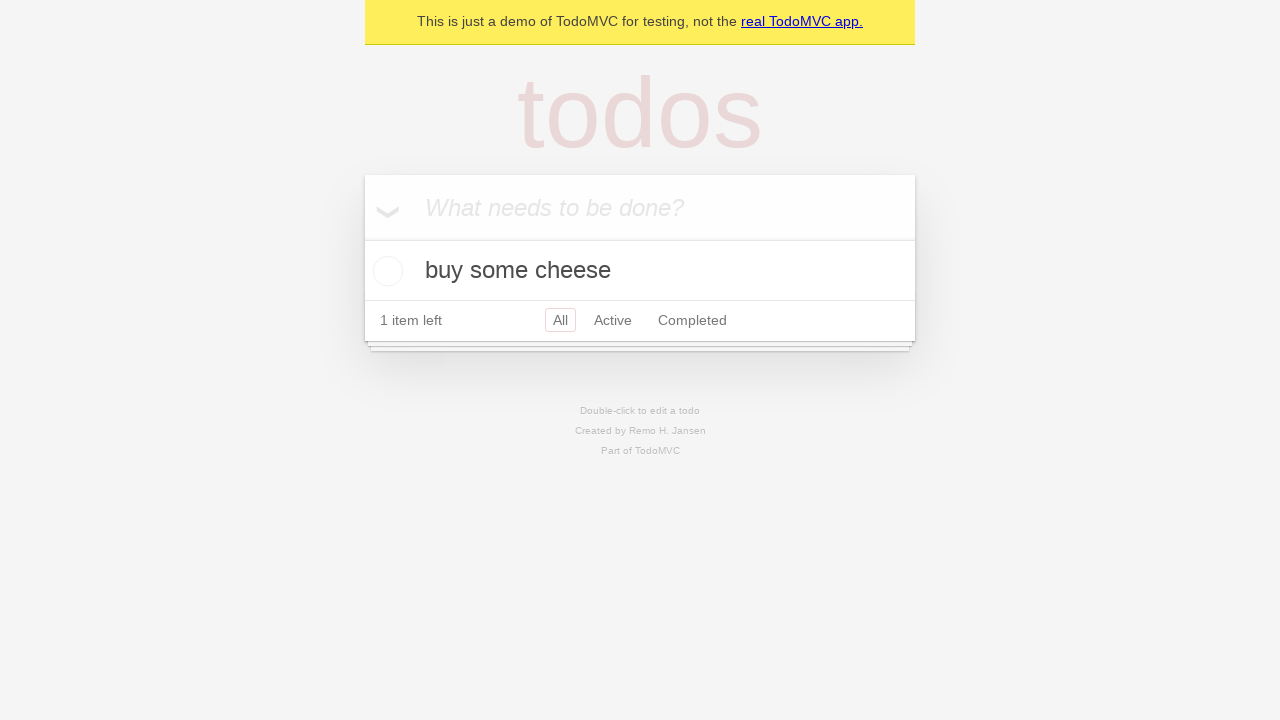

Filled new todo input with 'feed the cat' on .new-todo
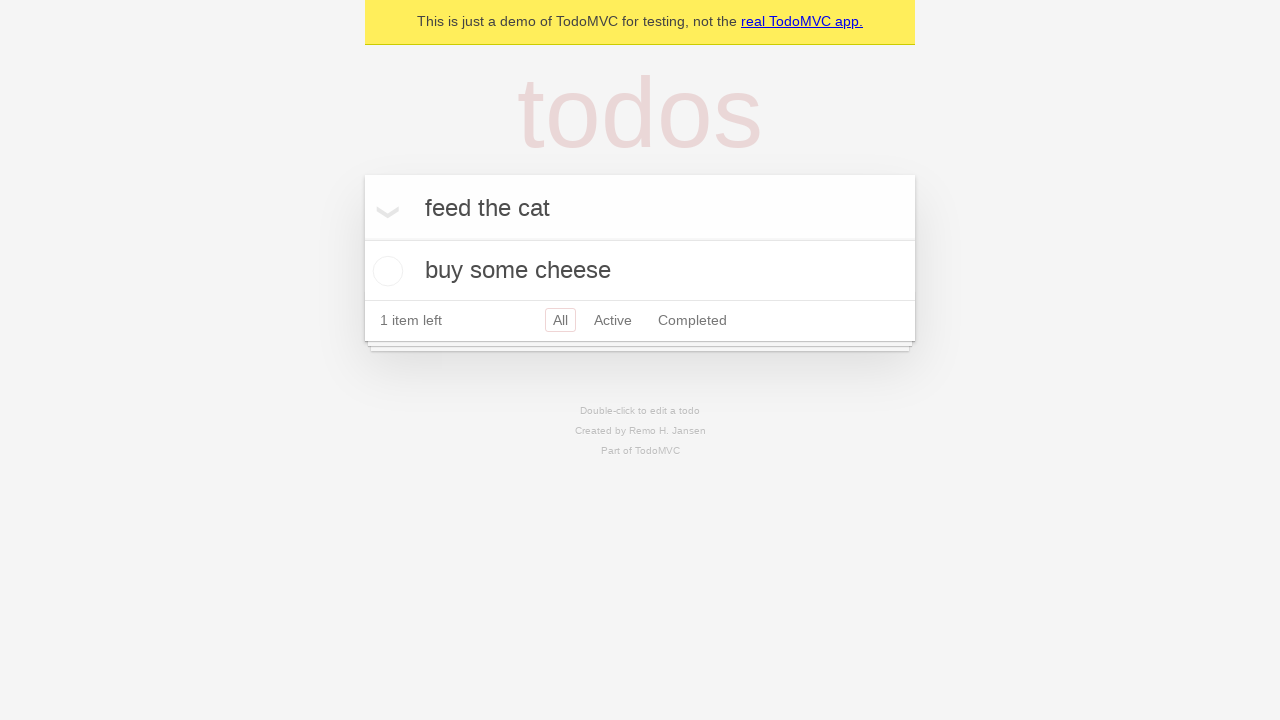

Pressed Enter to create second todo on .new-todo
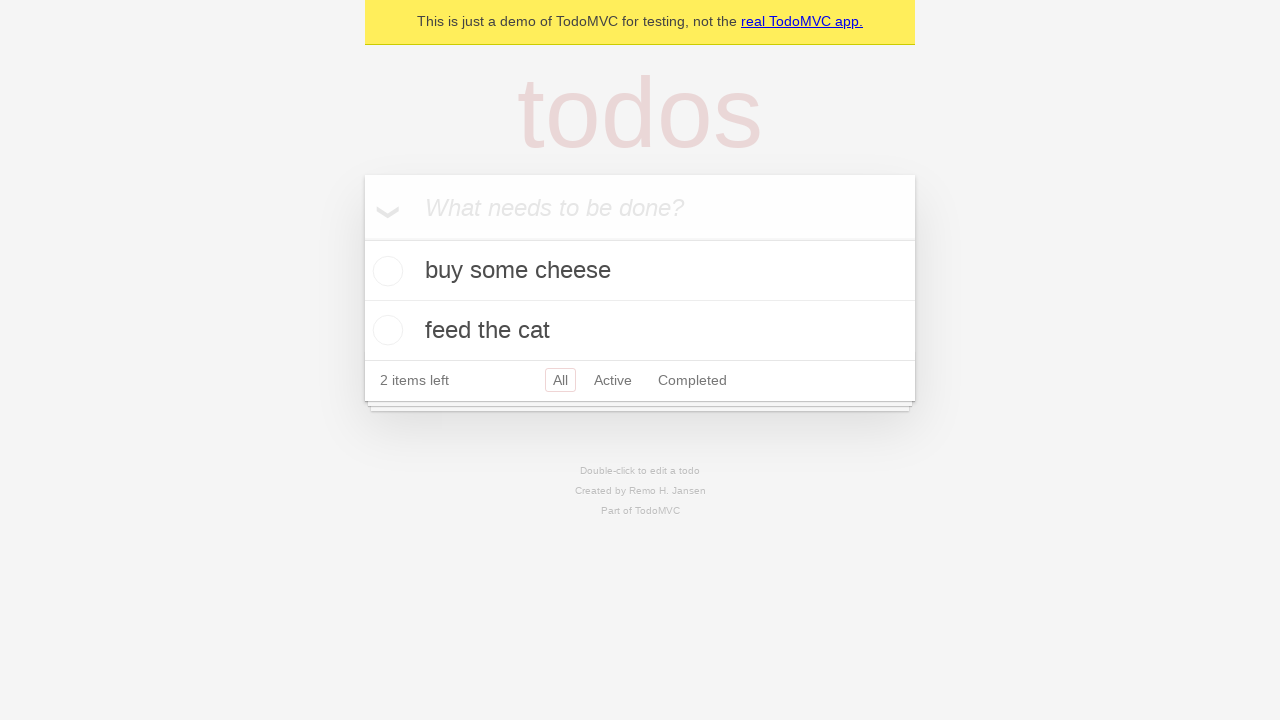

Filled new todo input with 'book a doctors appointment' on .new-todo
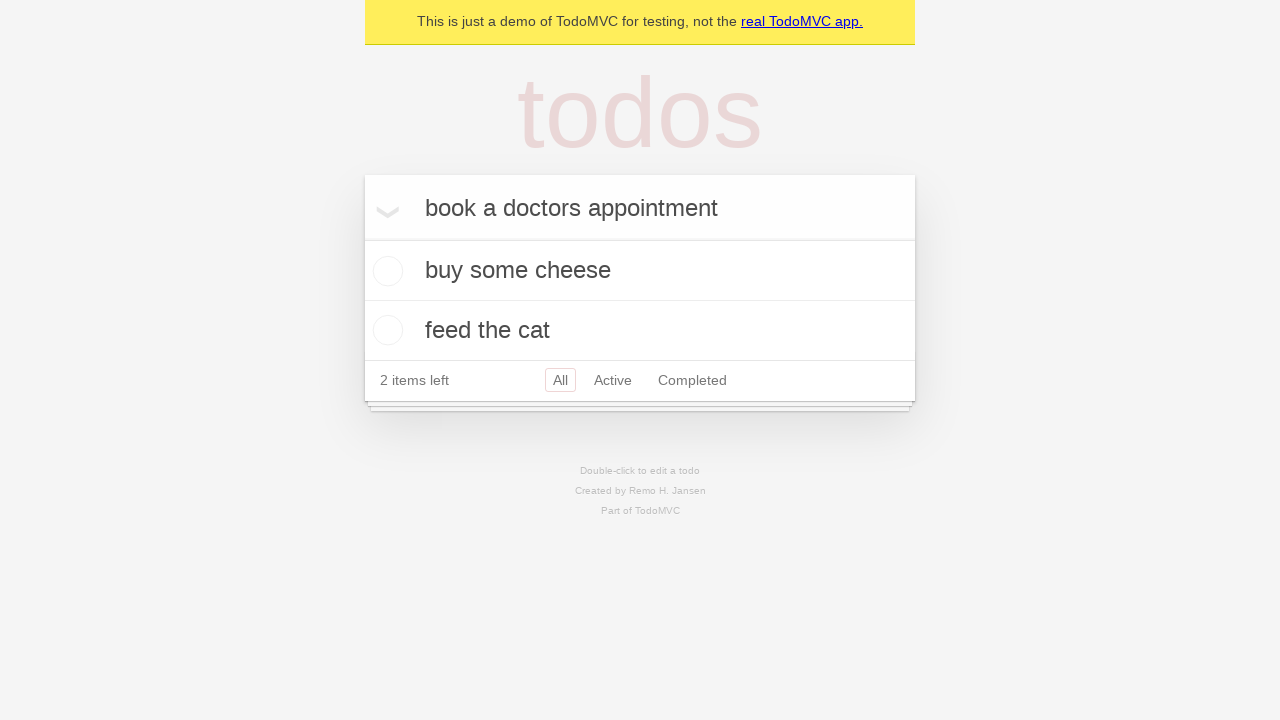

Pressed Enter to create third todo on .new-todo
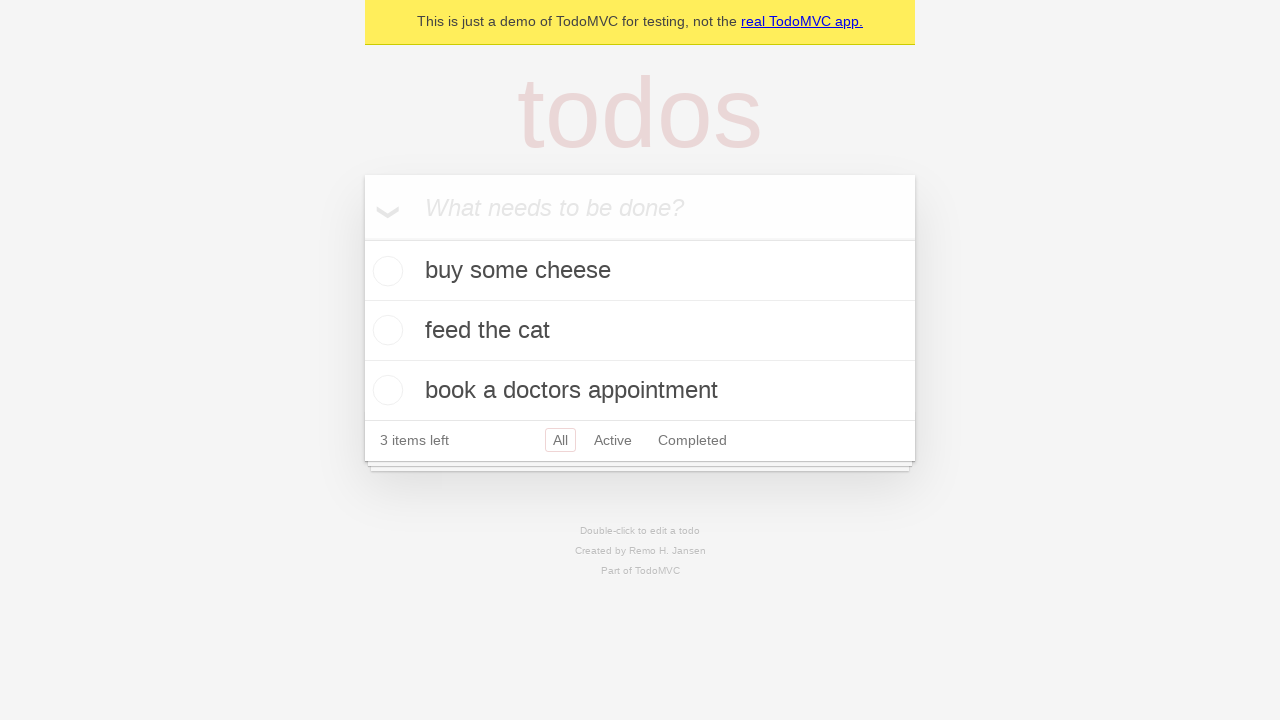

Double-clicked second todo to enter edit mode at (640, 331) on .todo-list li >> nth=1
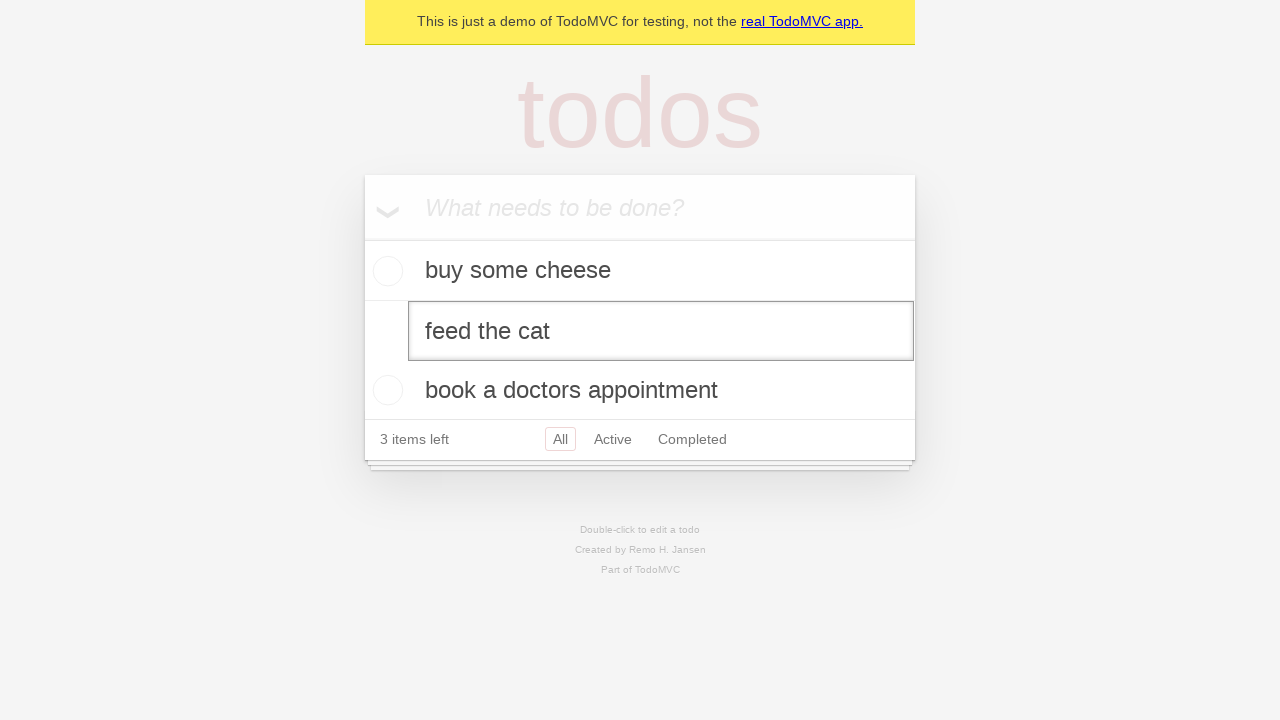

Filled edit field with new text 'buy some sausages' on .todo-list li >> nth=1 >> .edit
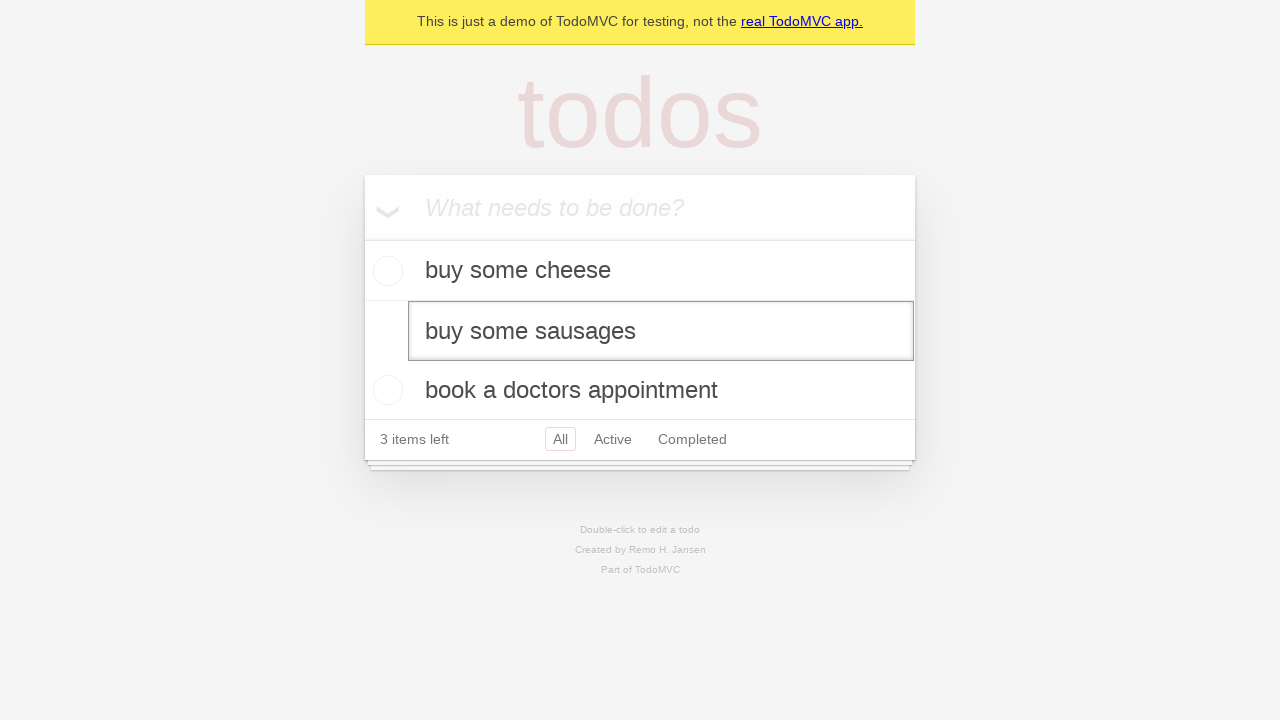

Triggered blur event on edit field to save changes
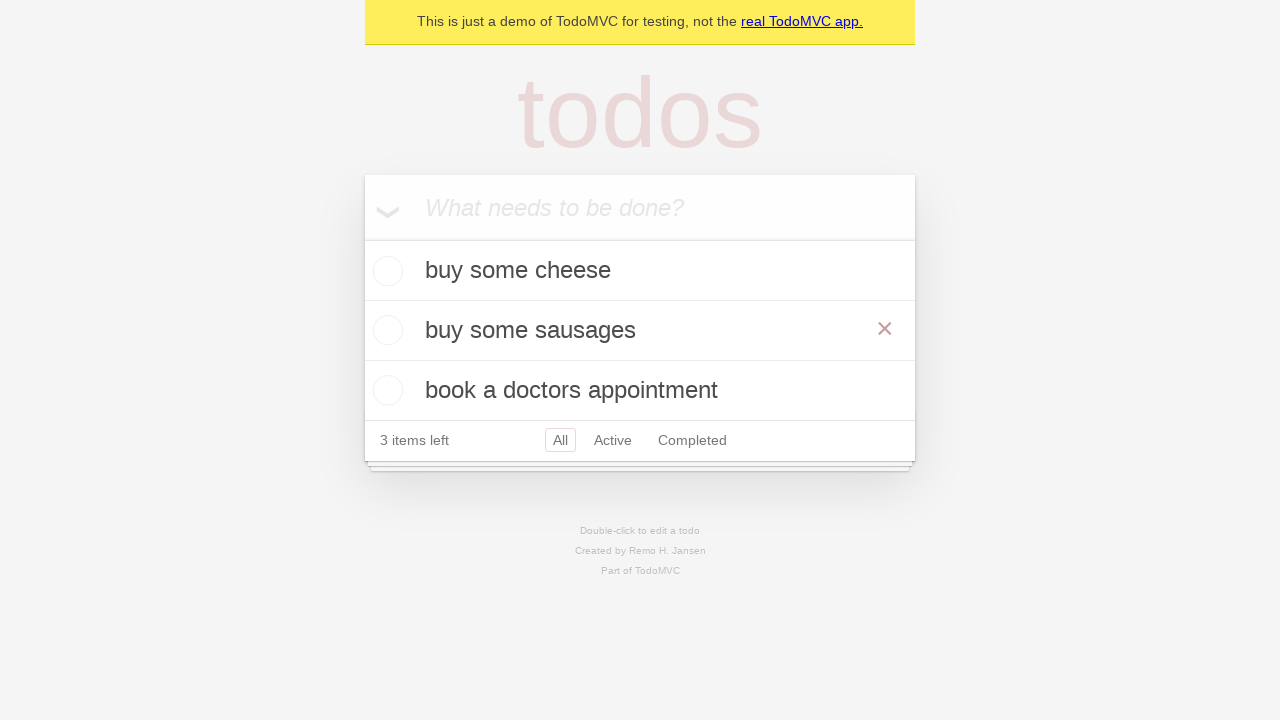

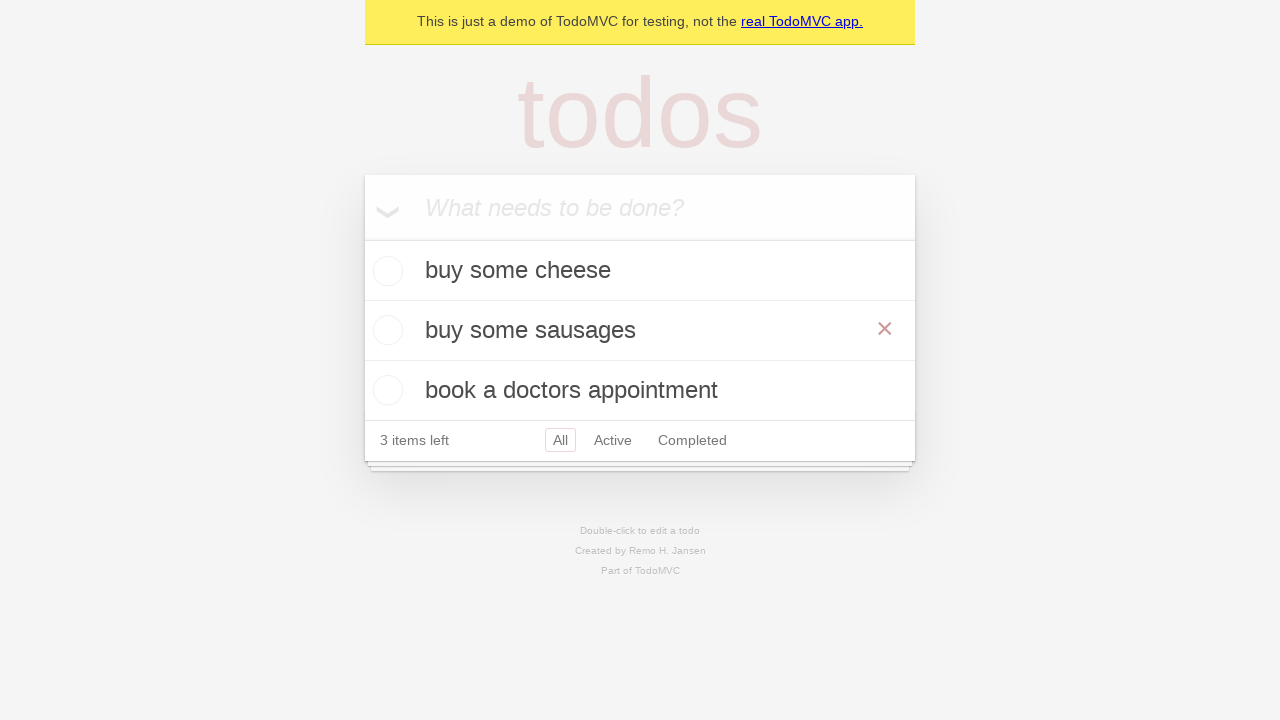